Tests hotel details by clicking the view full list button, selecting a random hotel, and verifying the description is displayed

Starting URL: http://hotel-v3.progmasters.hu/

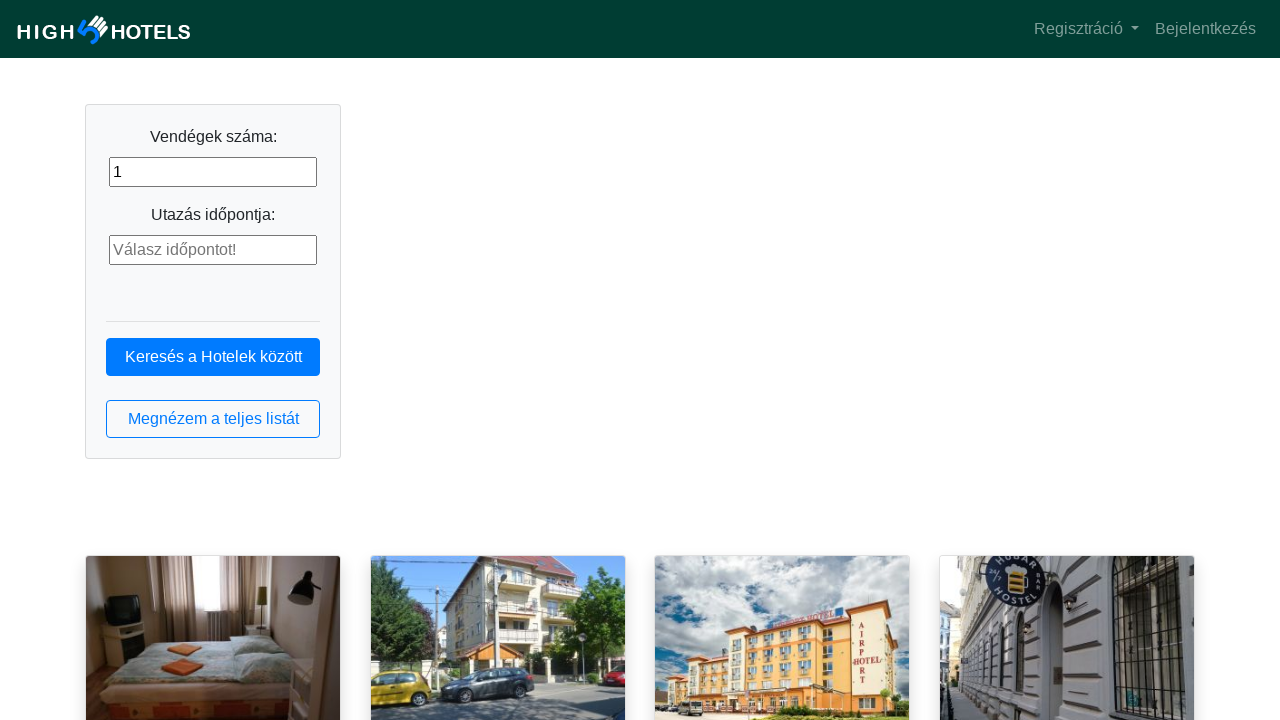

Clicked 'View full list' button to display all hotels at (213, 419) on button:has-text(' Megnézem a teljes listát ')
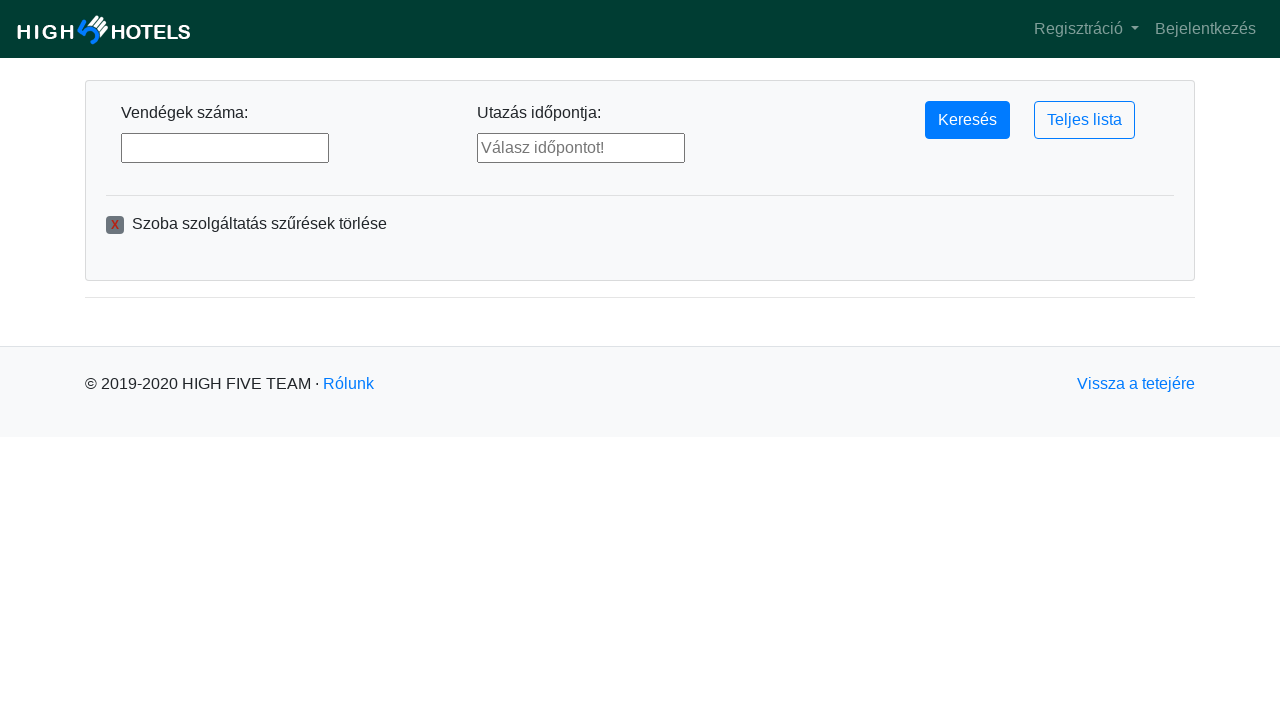

Hotel 'View' buttons loaded and became visible
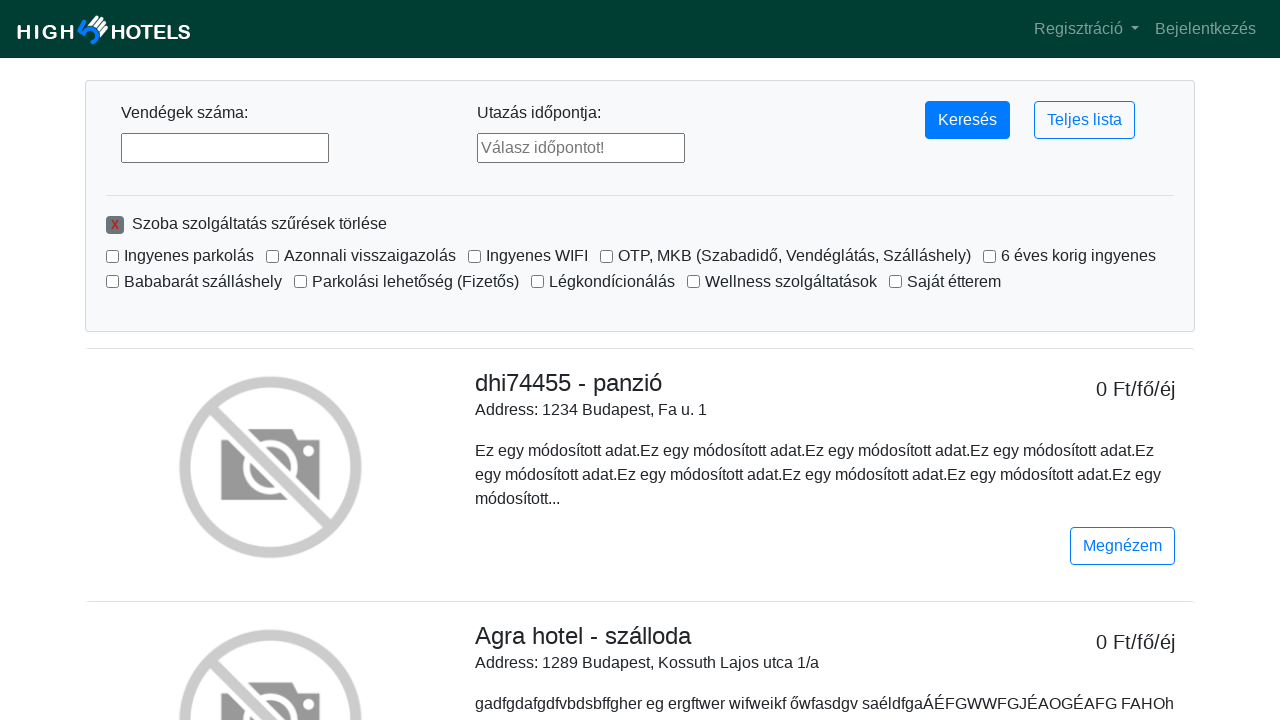

Clicked 'View' button on the first hotel to open details at (1122, 546) on button:has-text('Megnézem') >> nth=0
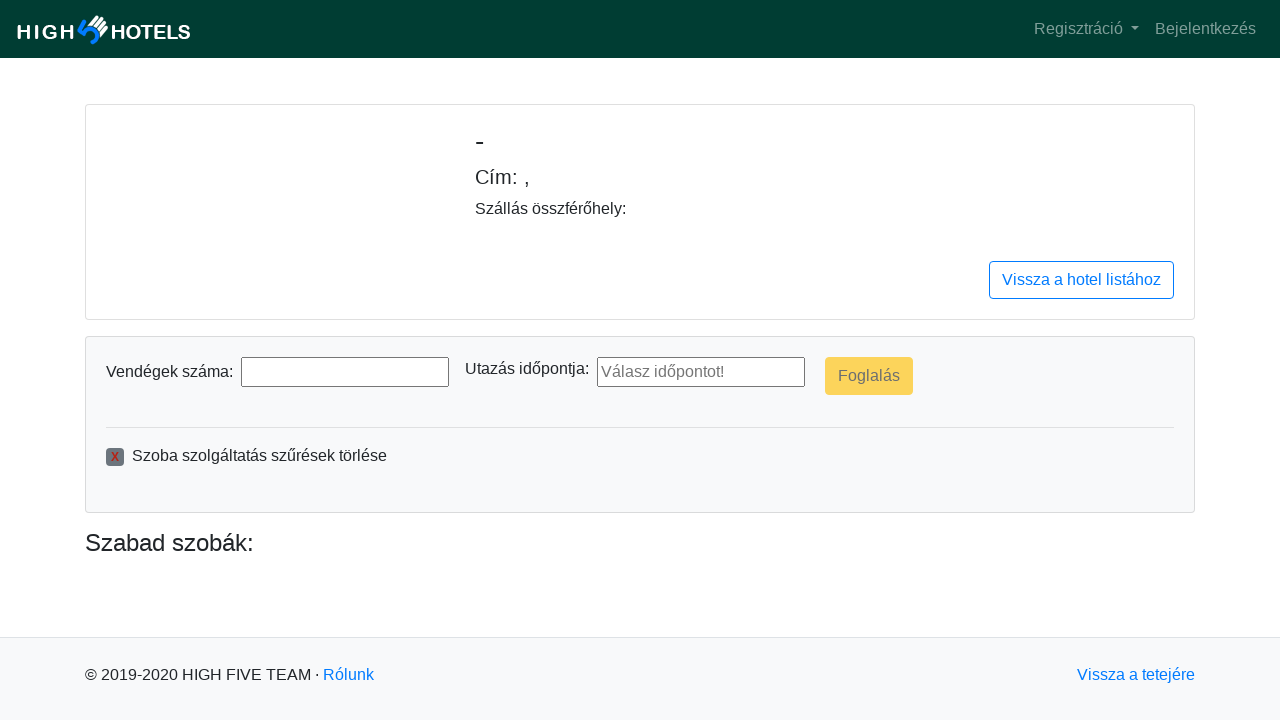

Waited 1 second for hotel description to load
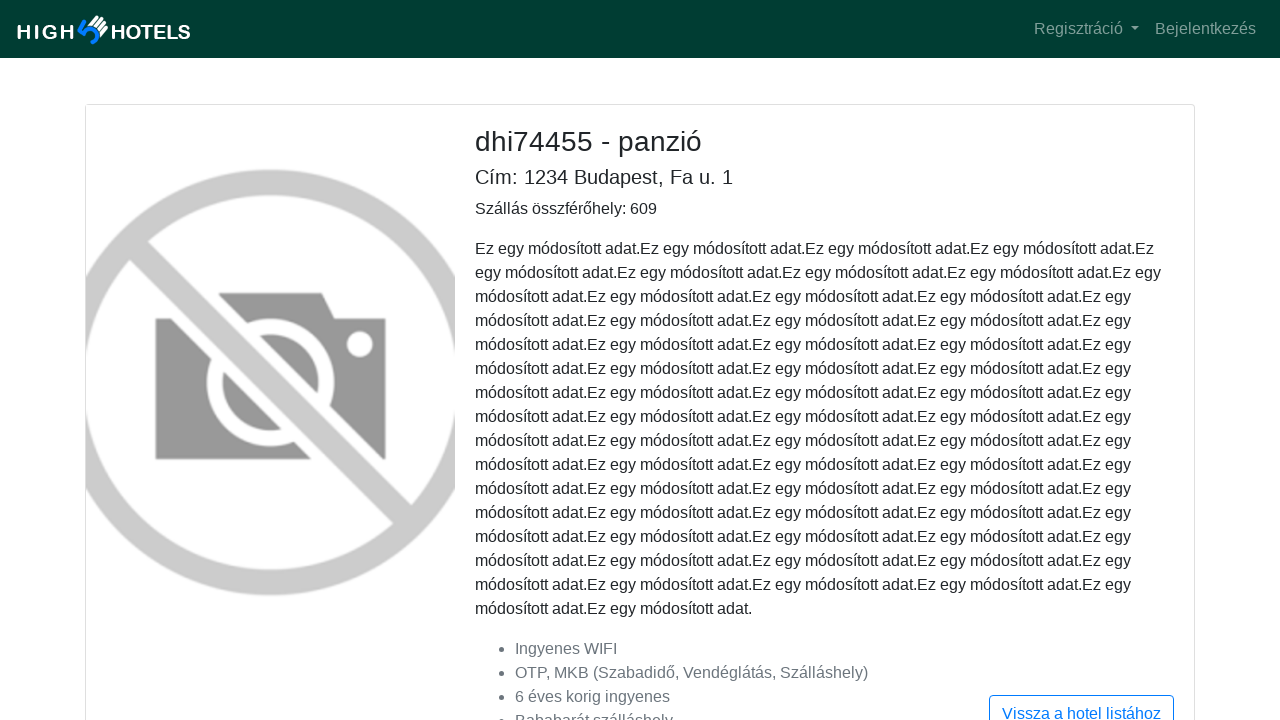

Hotel description element loaded and is visible on the page
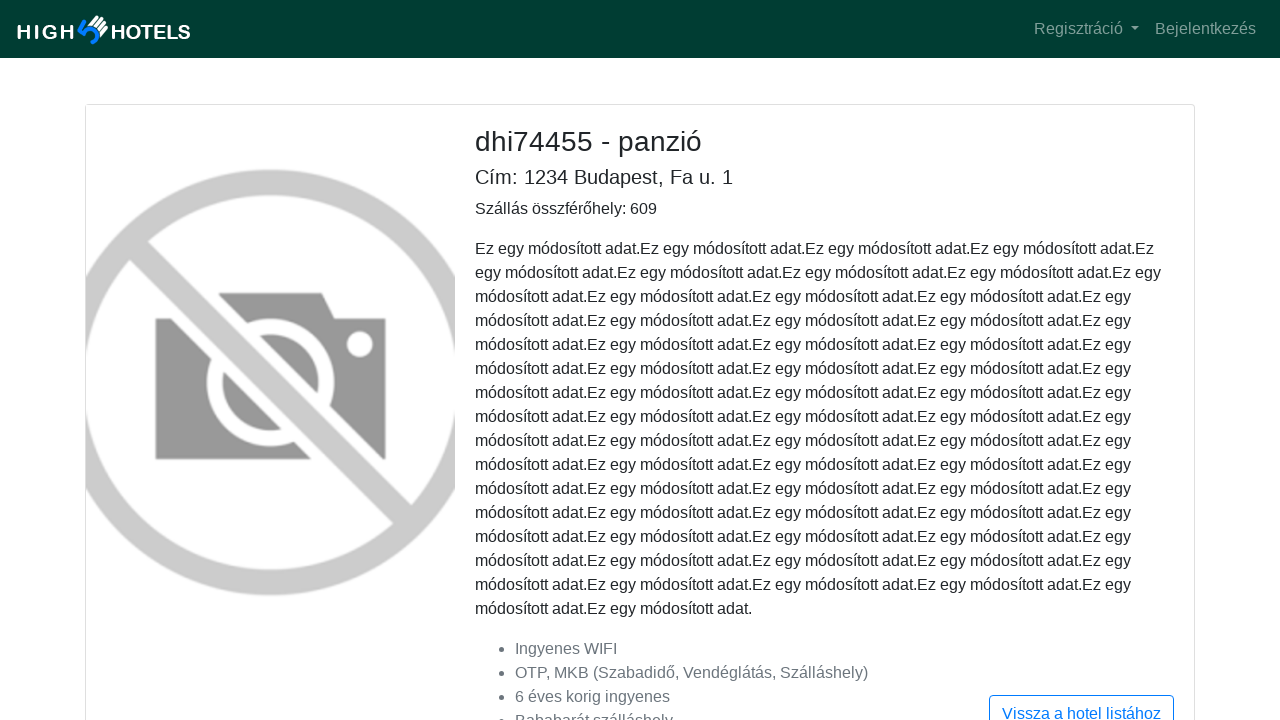

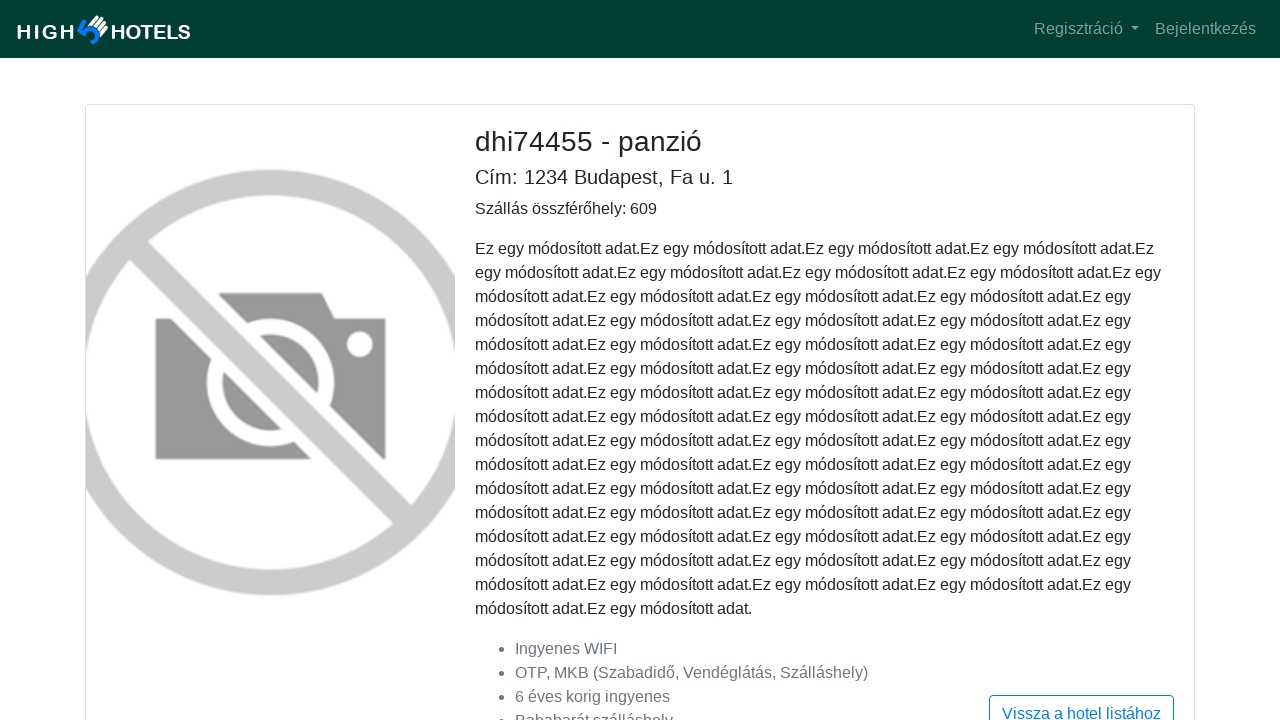